Tests clicking a button using its ID selector, then verifies redirection to the success page

Starting URL: https://ultimateqa.com/automation

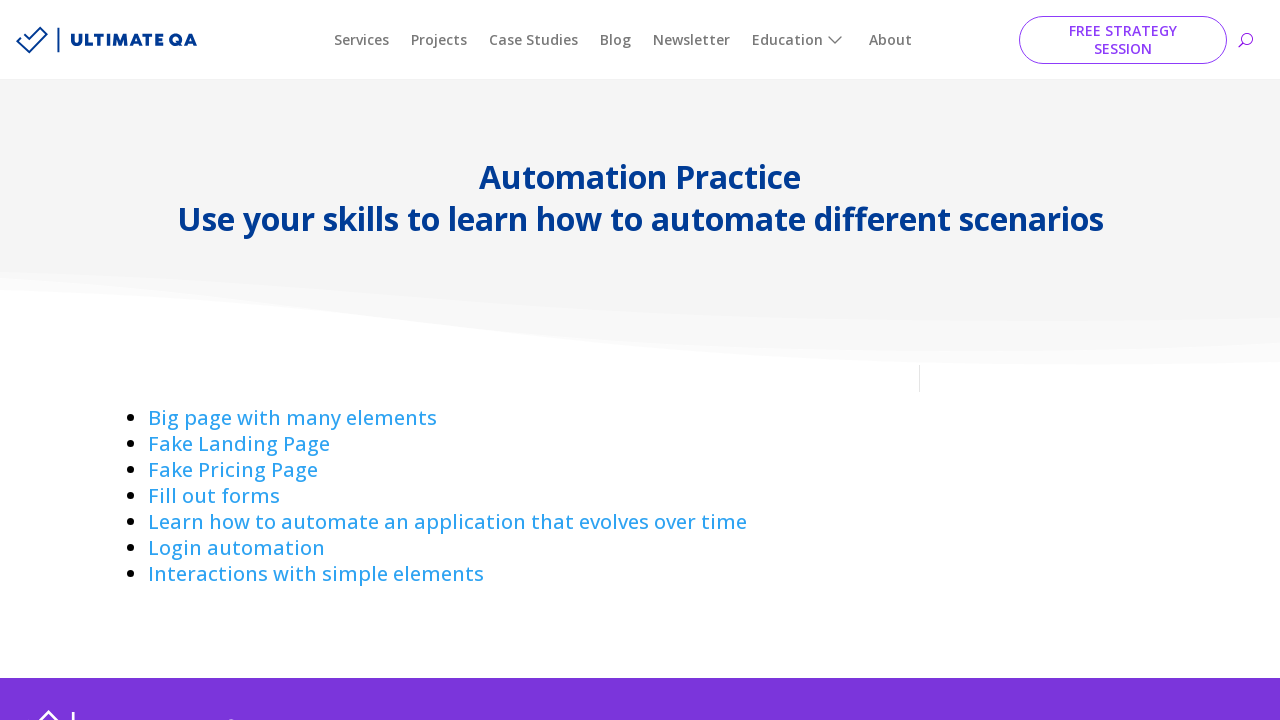

Clicked on 'Interactions with simple elements' link at (316, 574) on text=Interactions with simple elements
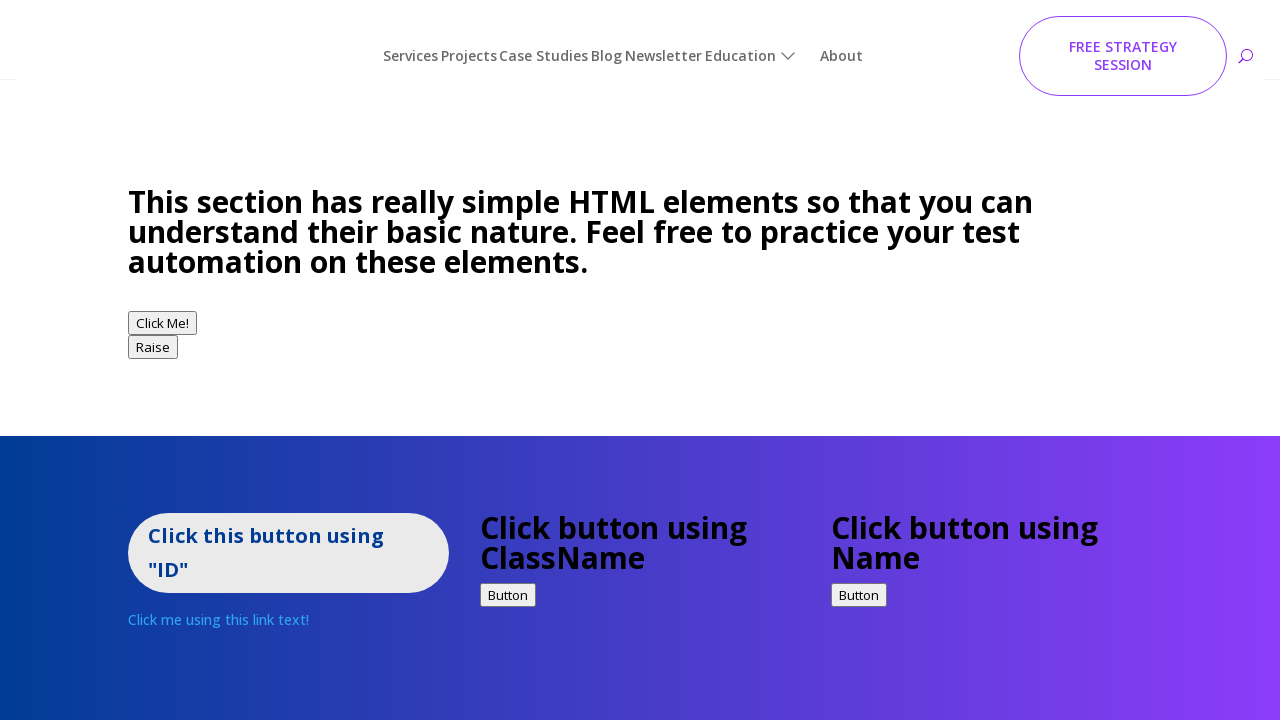

Clicked button using ID selector #idExample at (288, 522) on #idExample
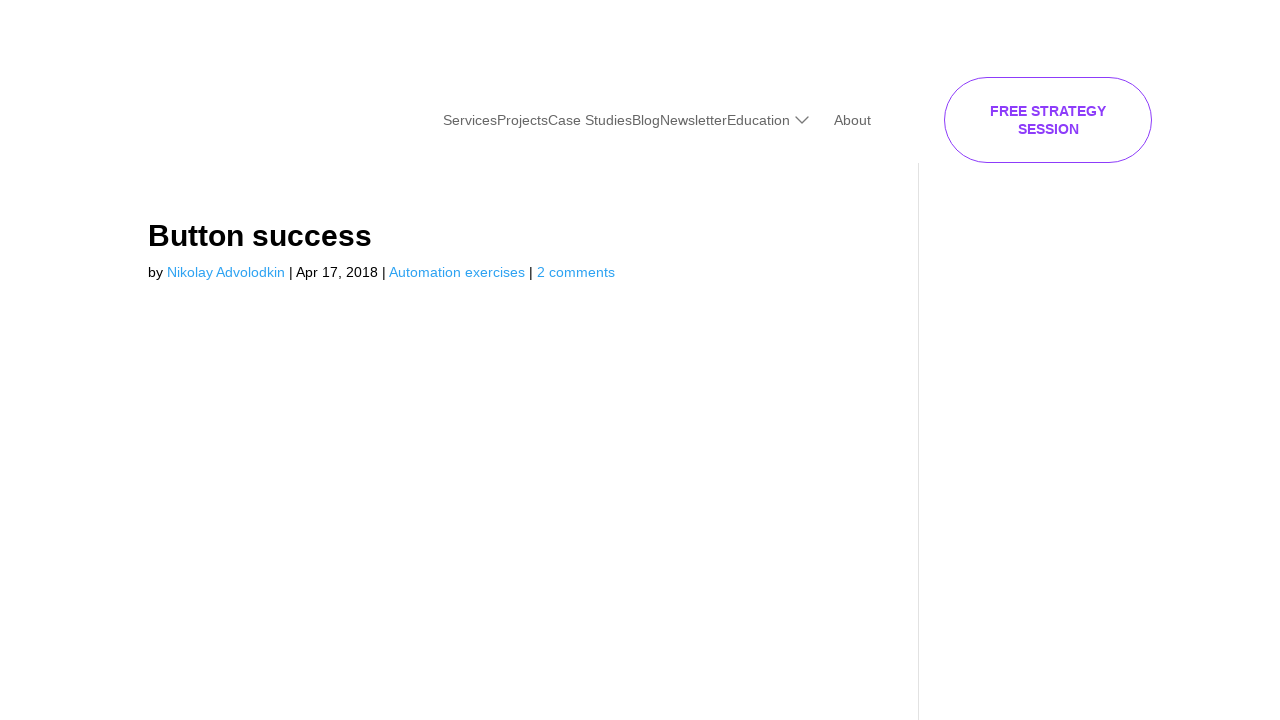

Success page loaded and entry title element appeared
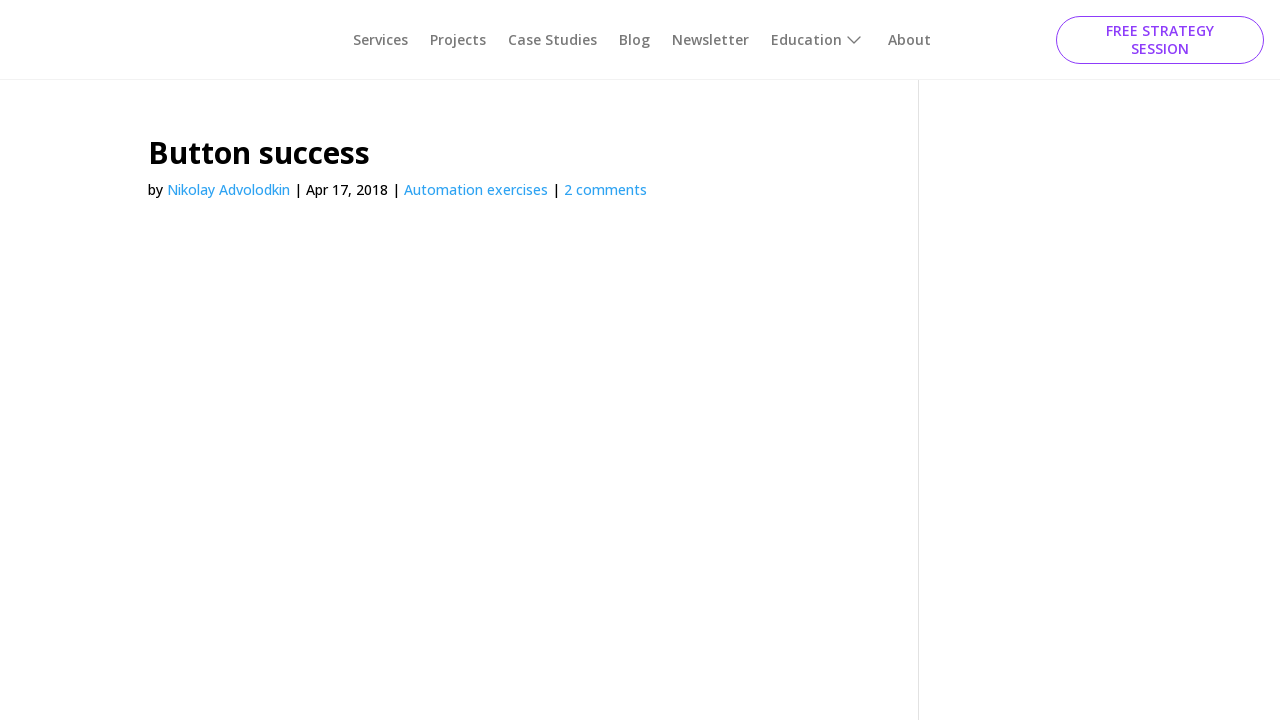

Verified that page title is 'Button success'
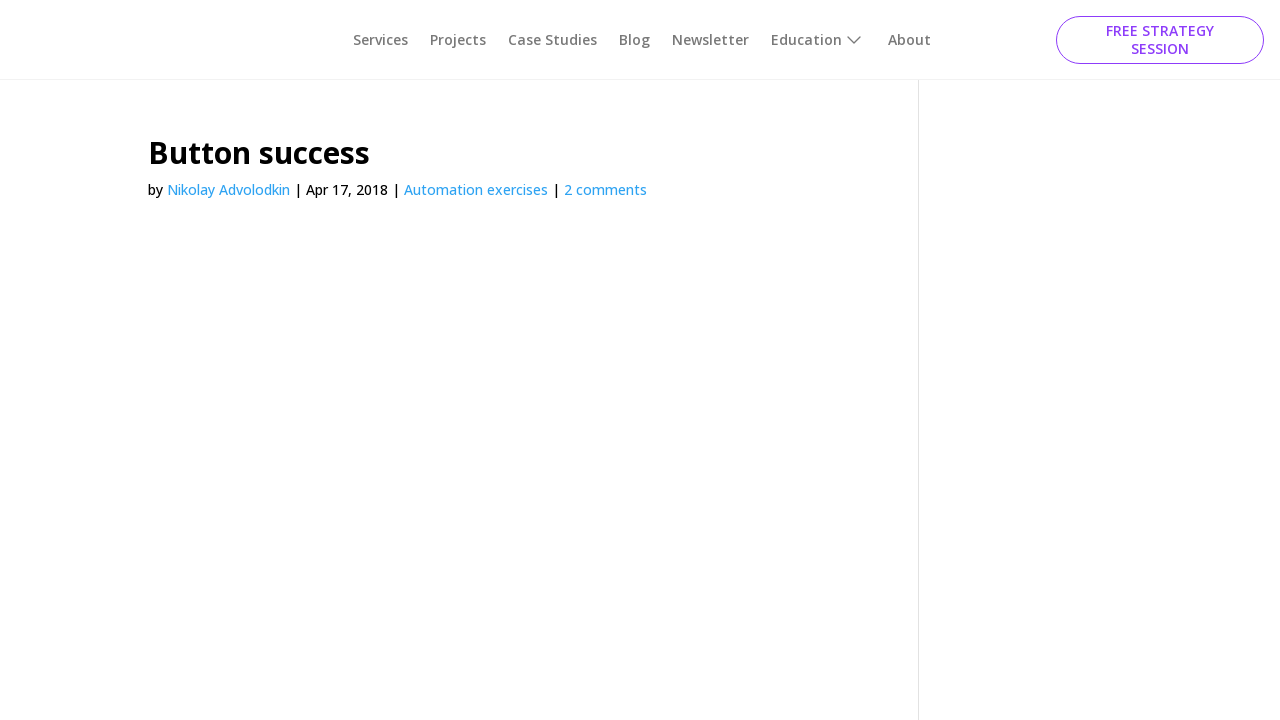

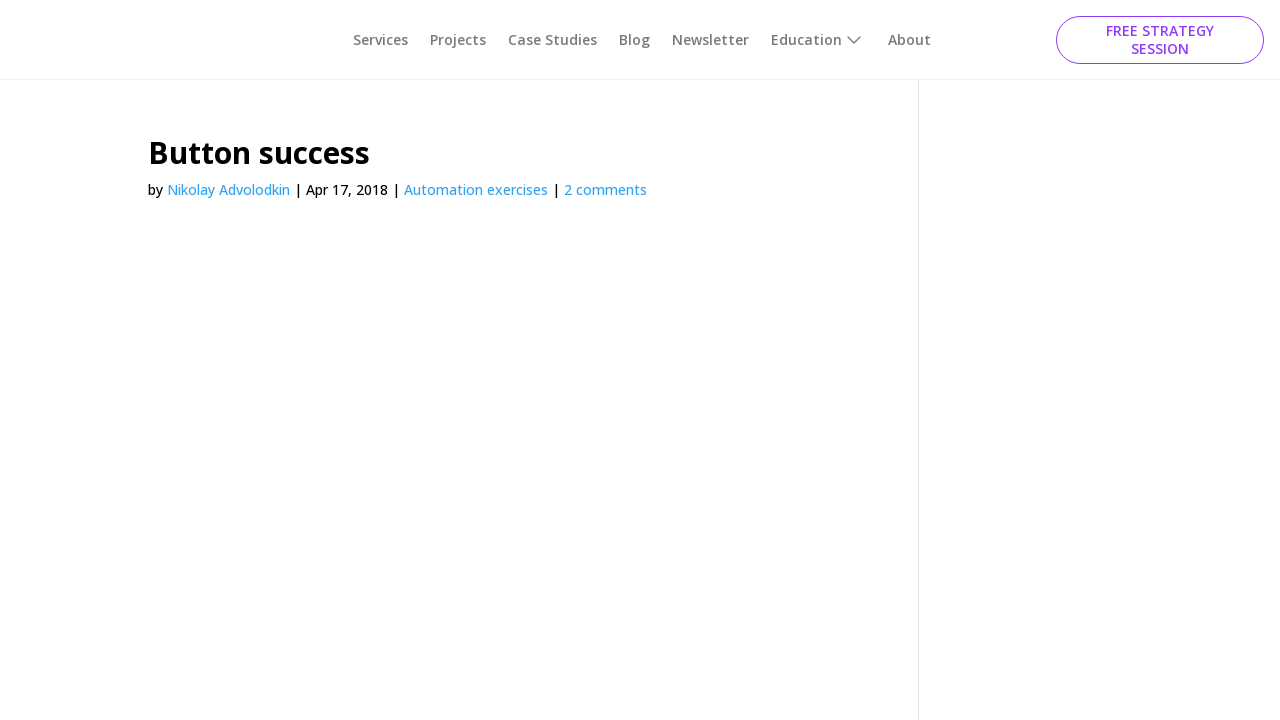